Tests the complete flight booking flow on BlazeDemo by selecting departure city, choosing a flight, filling in passenger and payment details, and completing the purchase.

Starting URL: https://blazedemo.com/

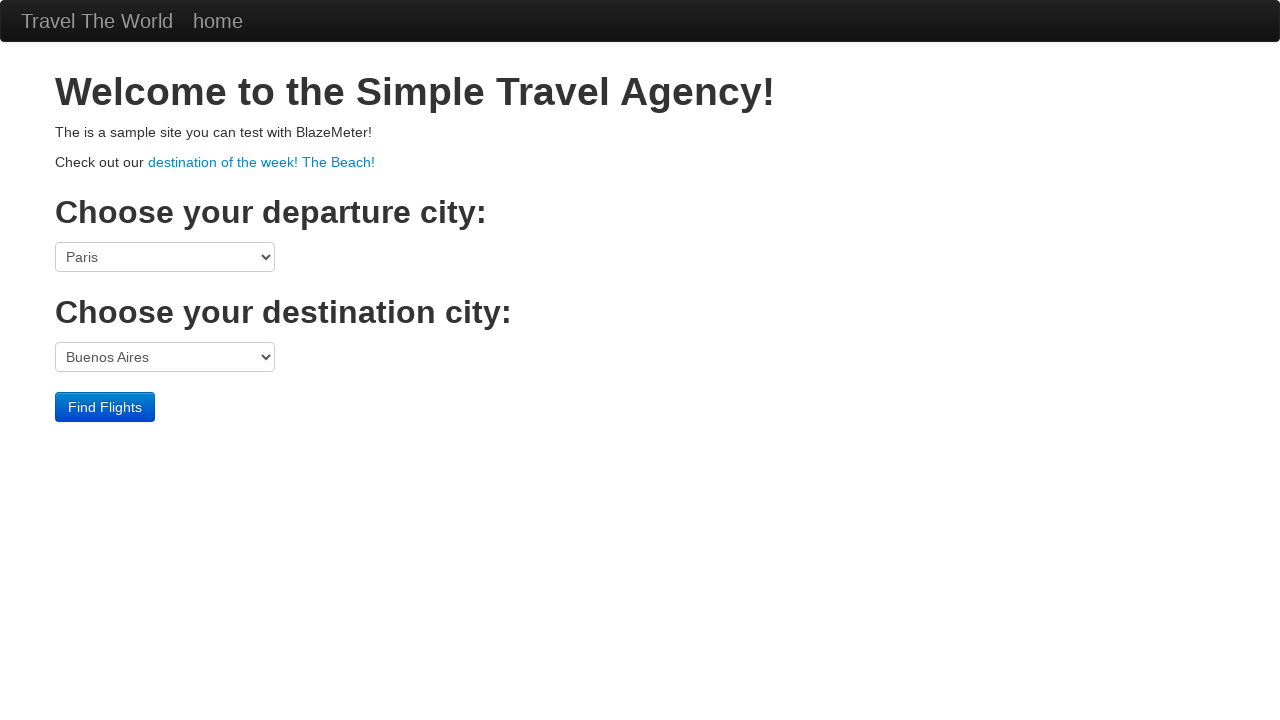

Clicked departure port dropdown at (165, 257) on select[name='fromPort']
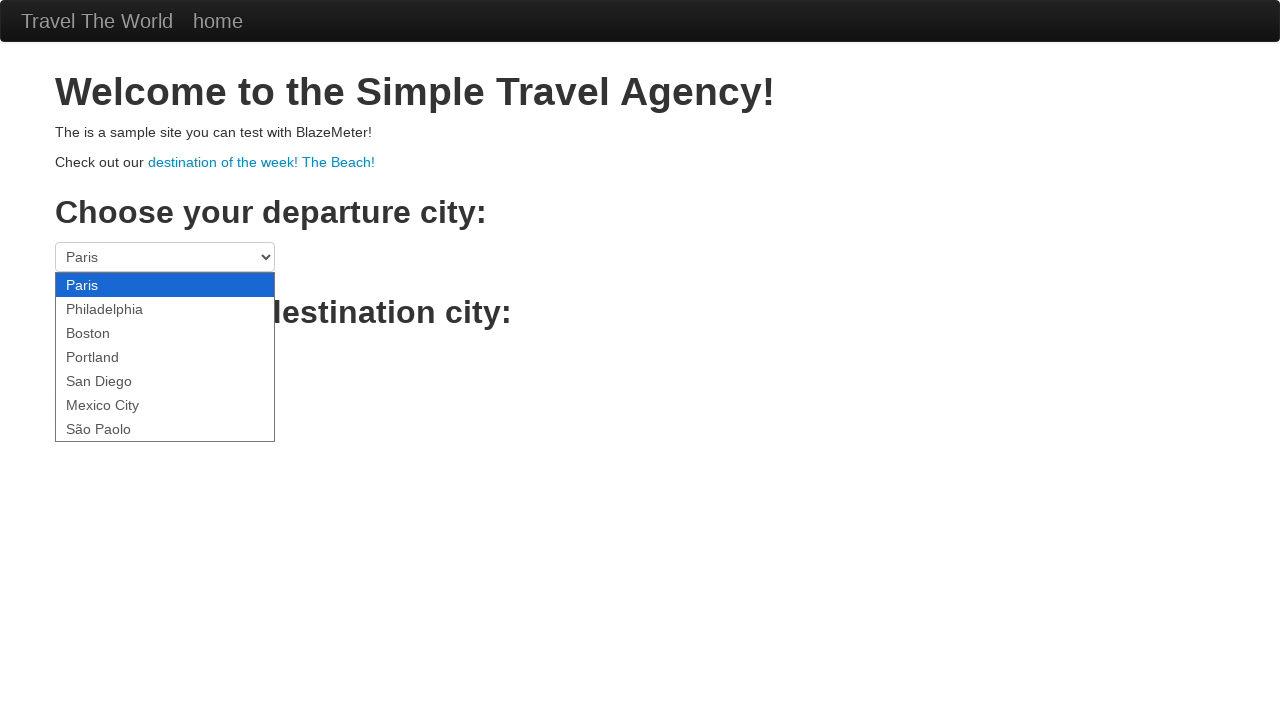

Selected Philadelphia as departure city on select[name='fromPort']
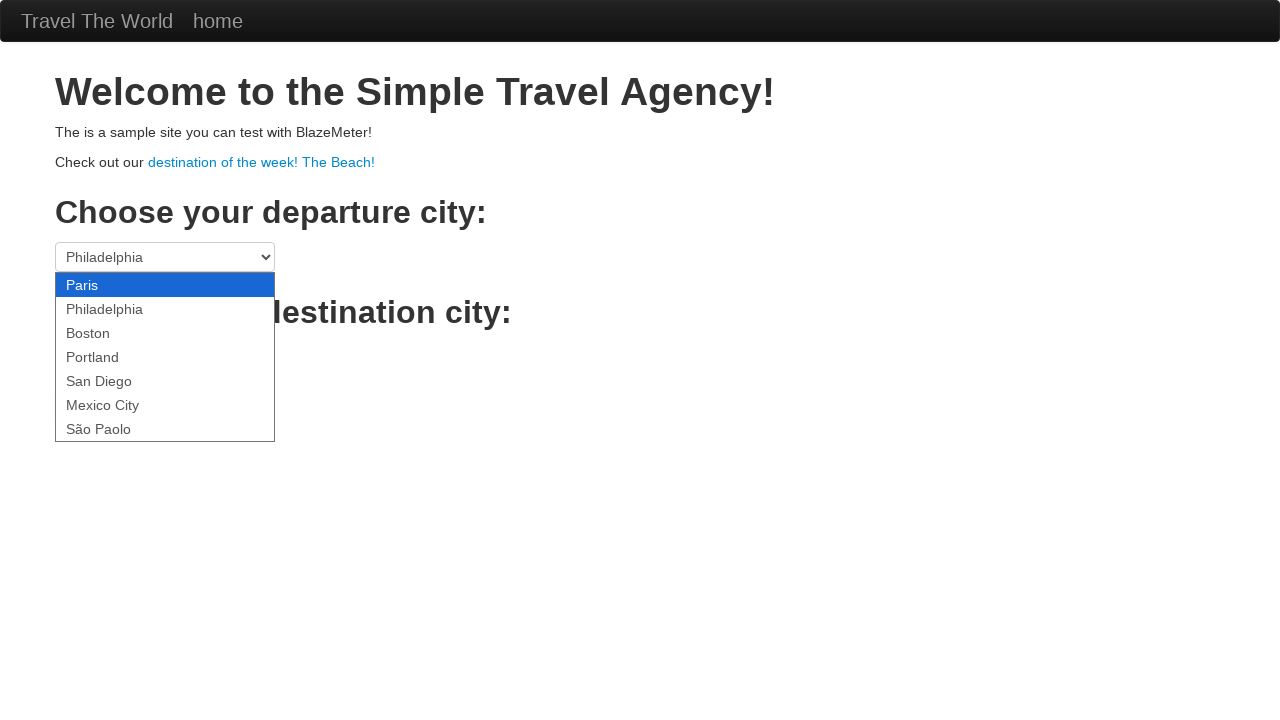

Clicked Find Flights button at (105, 407) on .btn-primary
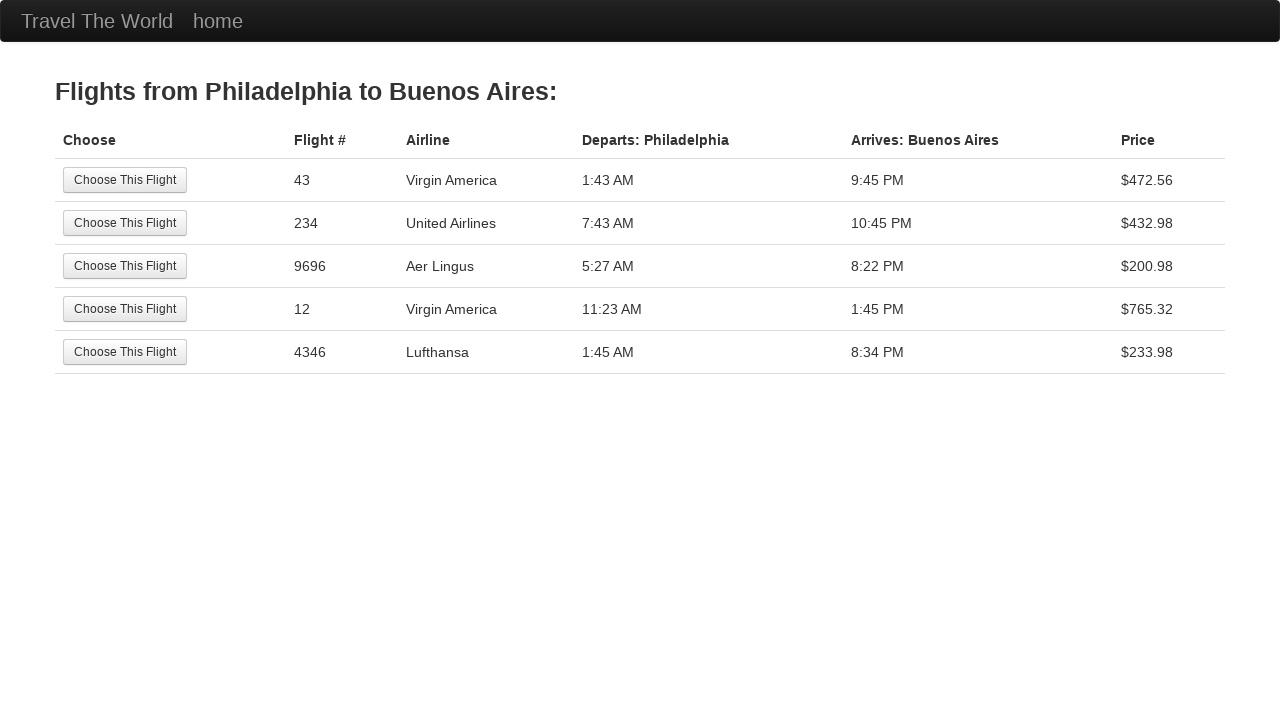

Selected first flight option at (125, 180) on tr:nth-child(1) .btn
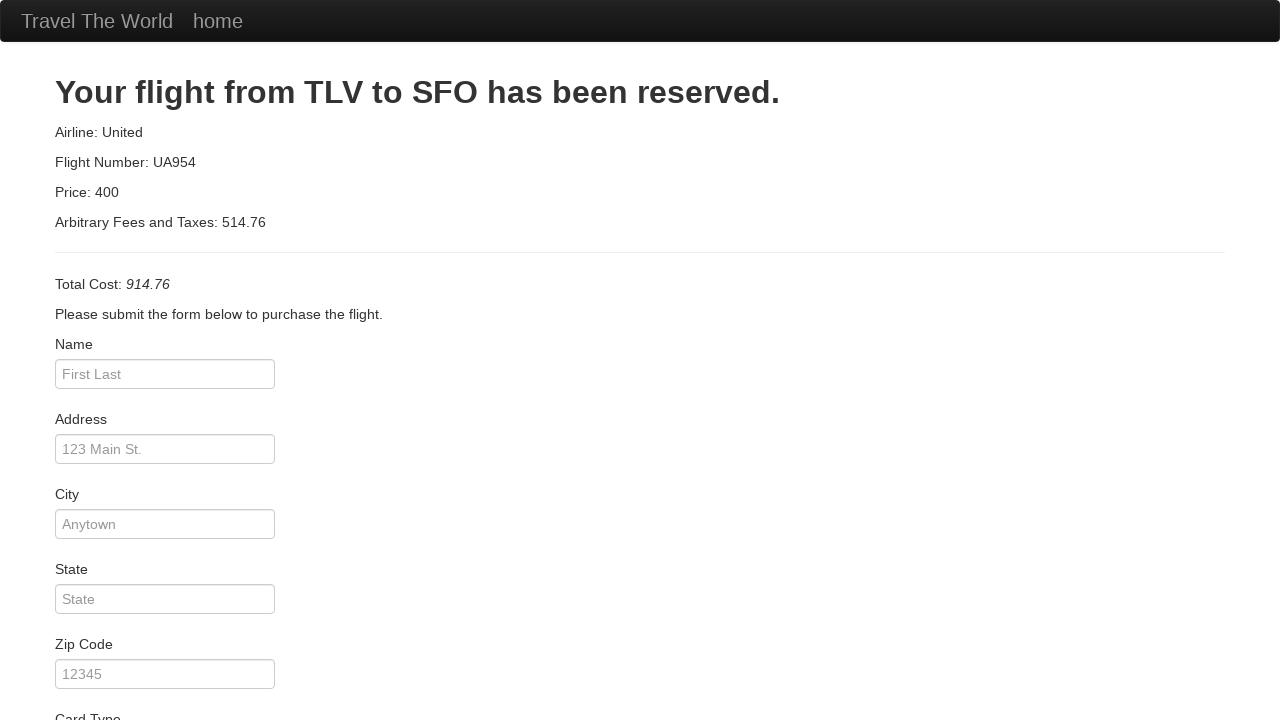

Clicked passenger name field at (165, 374) on #inputName
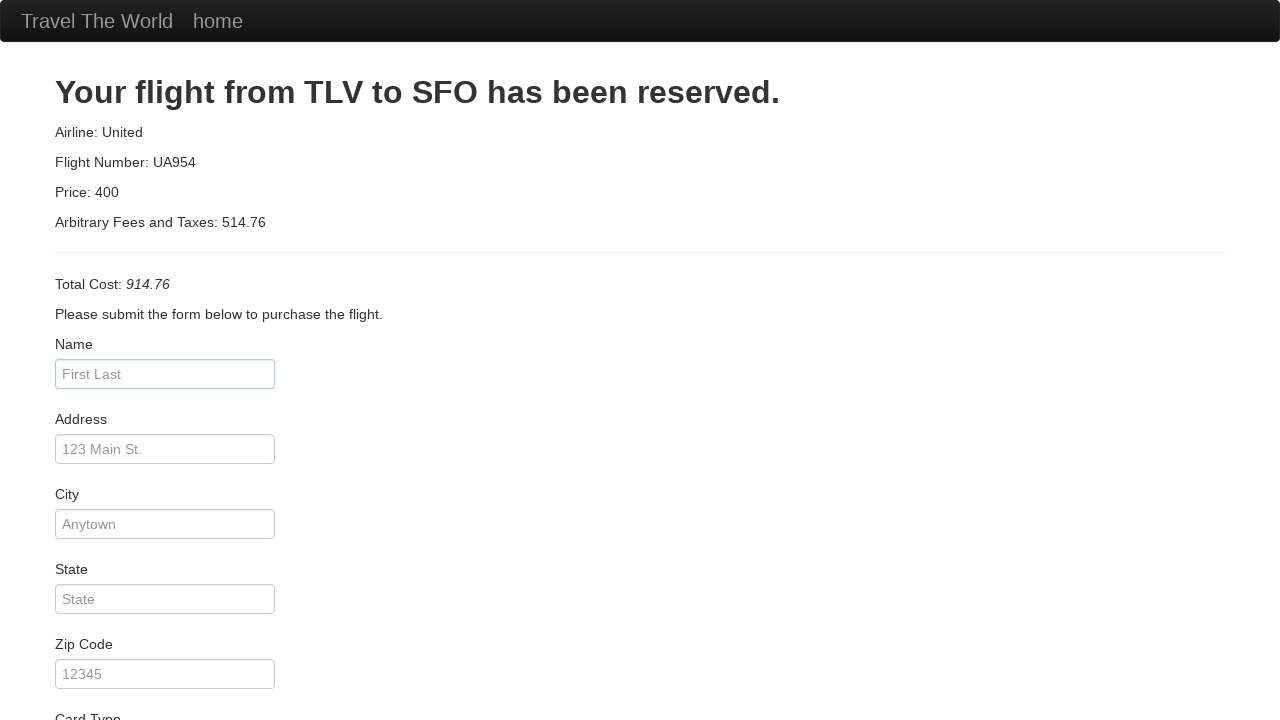

Filled passenger name with 'André Cardoso' on #inputName
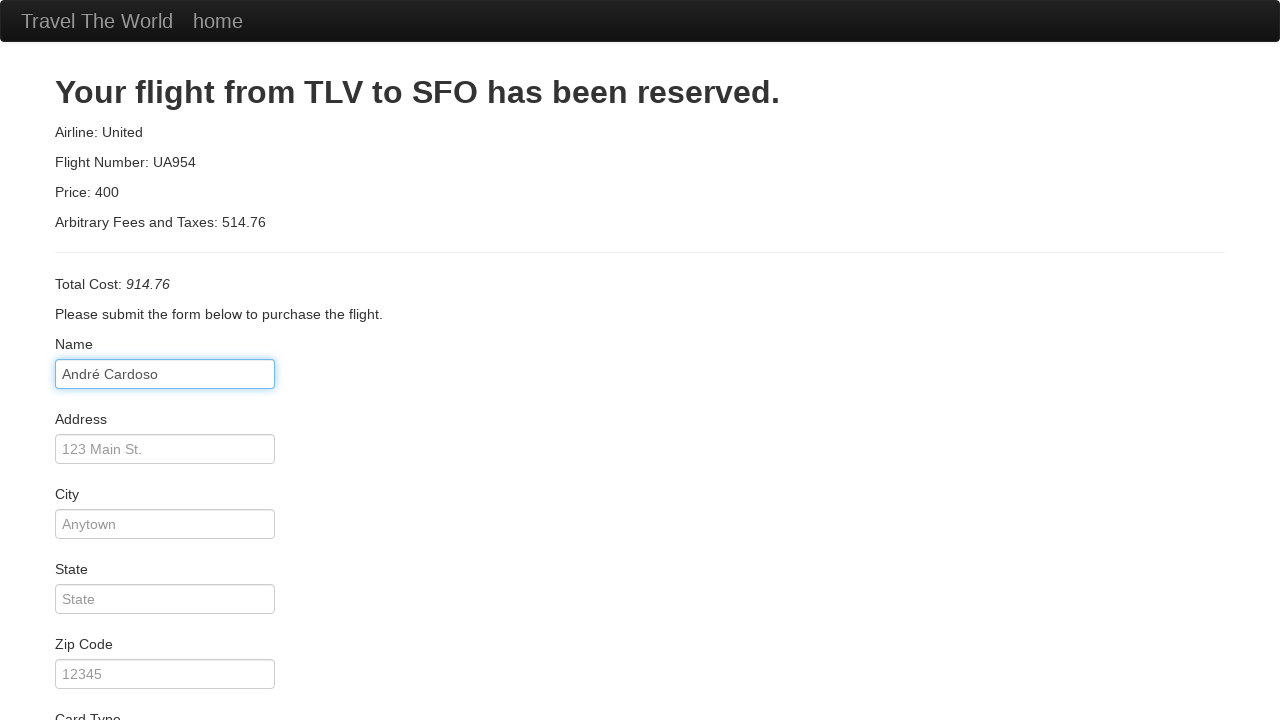

Filled address field with 'Rua José Branquinho, 39' on #address
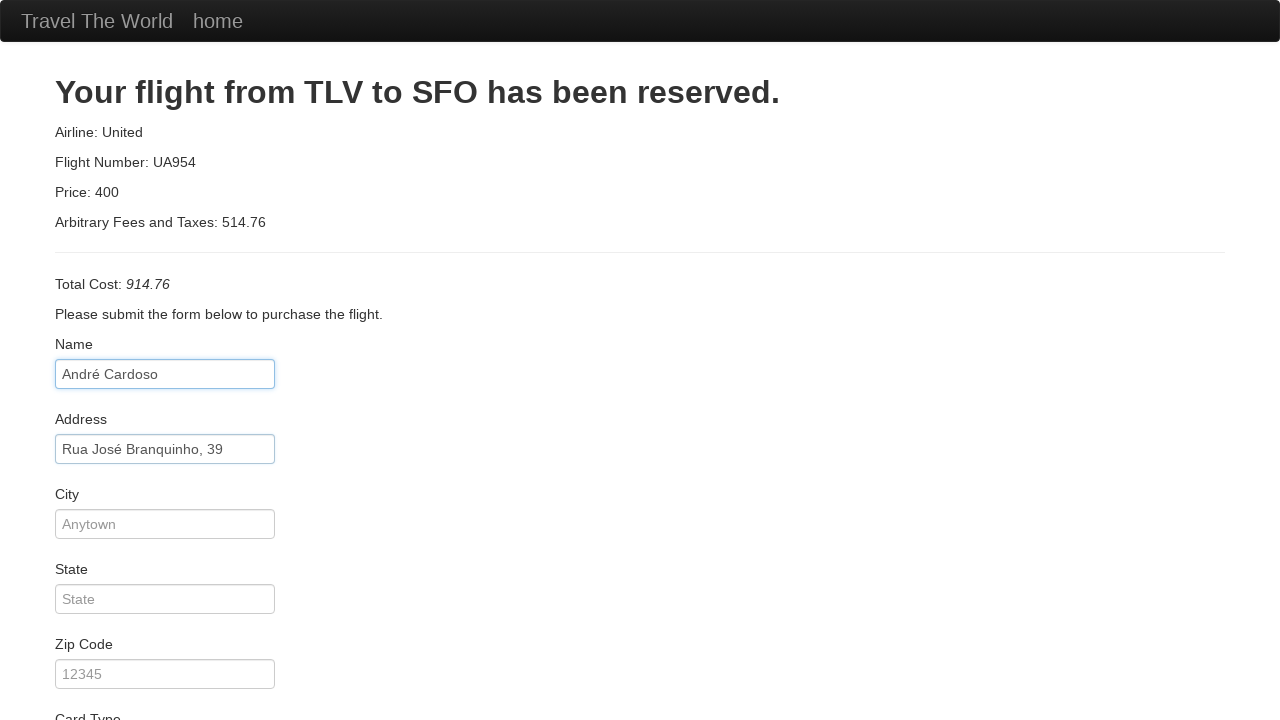

Filled city field with 'Viseu' on #city
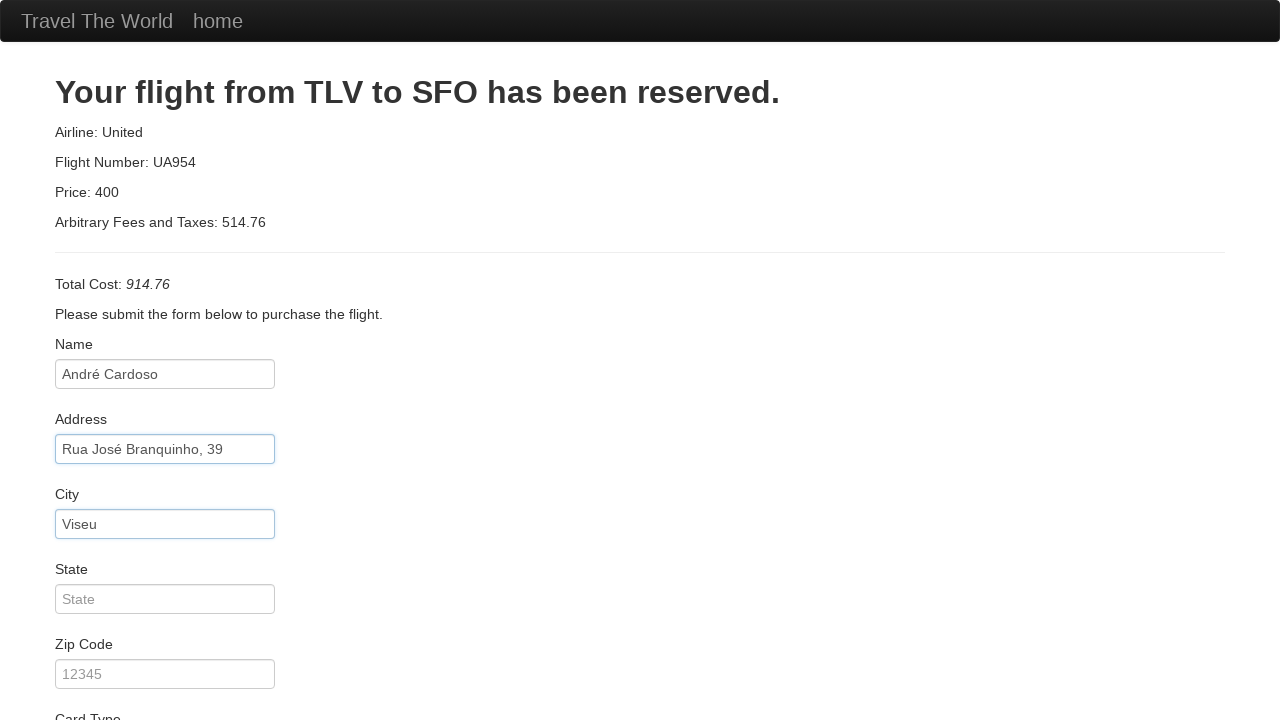

Filled state field with 'Viseu' on #state
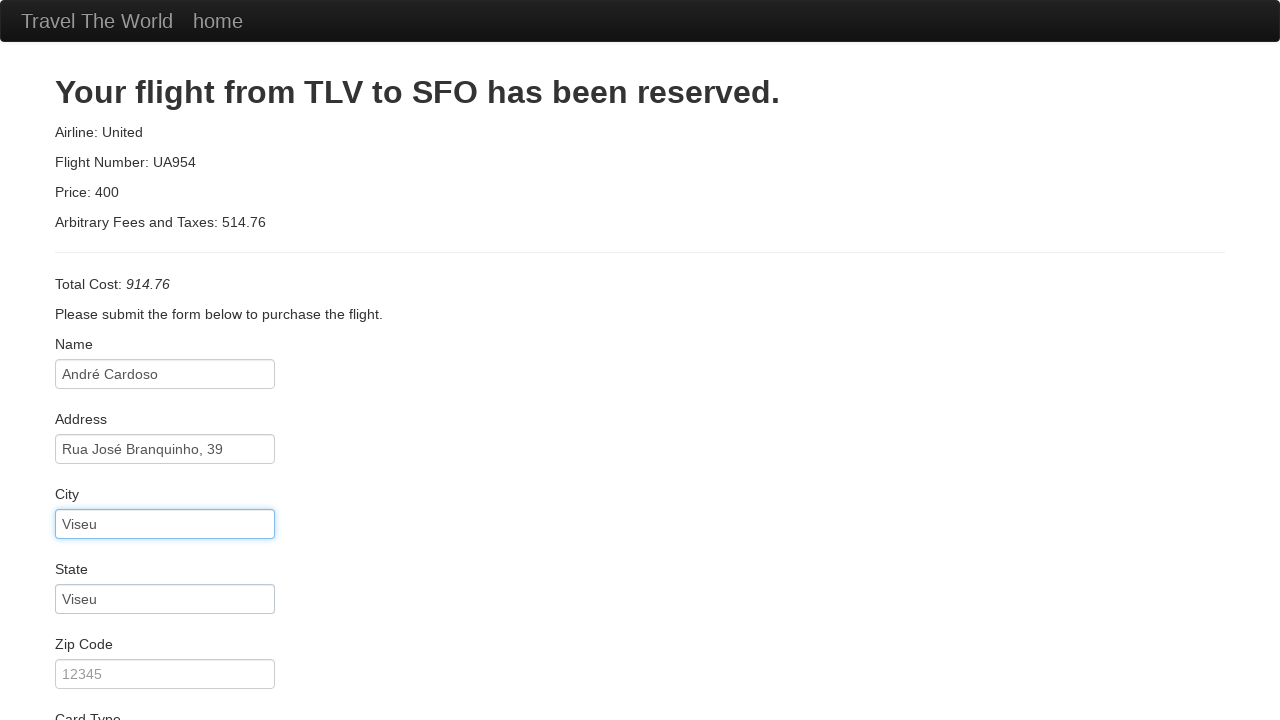

Filled zip code field with '3510-003' on #zipCode
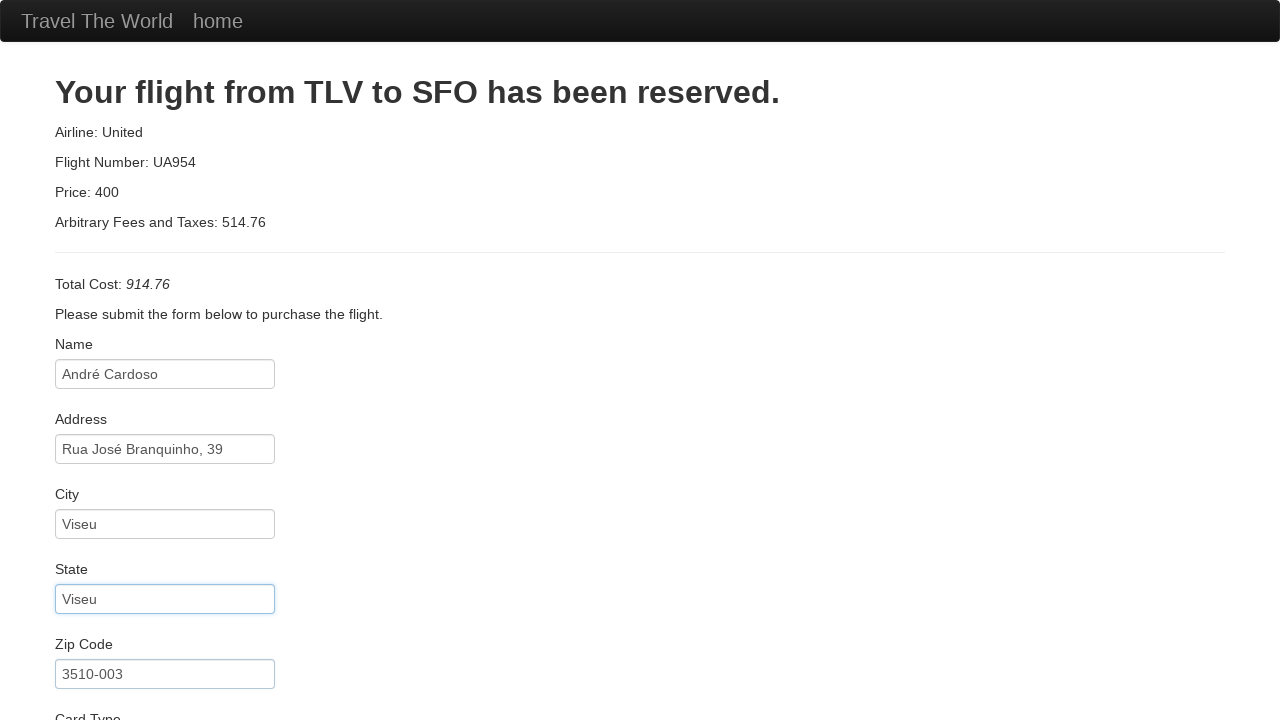

Clicked credit card number field at (165, 380) on #creditCardNumber
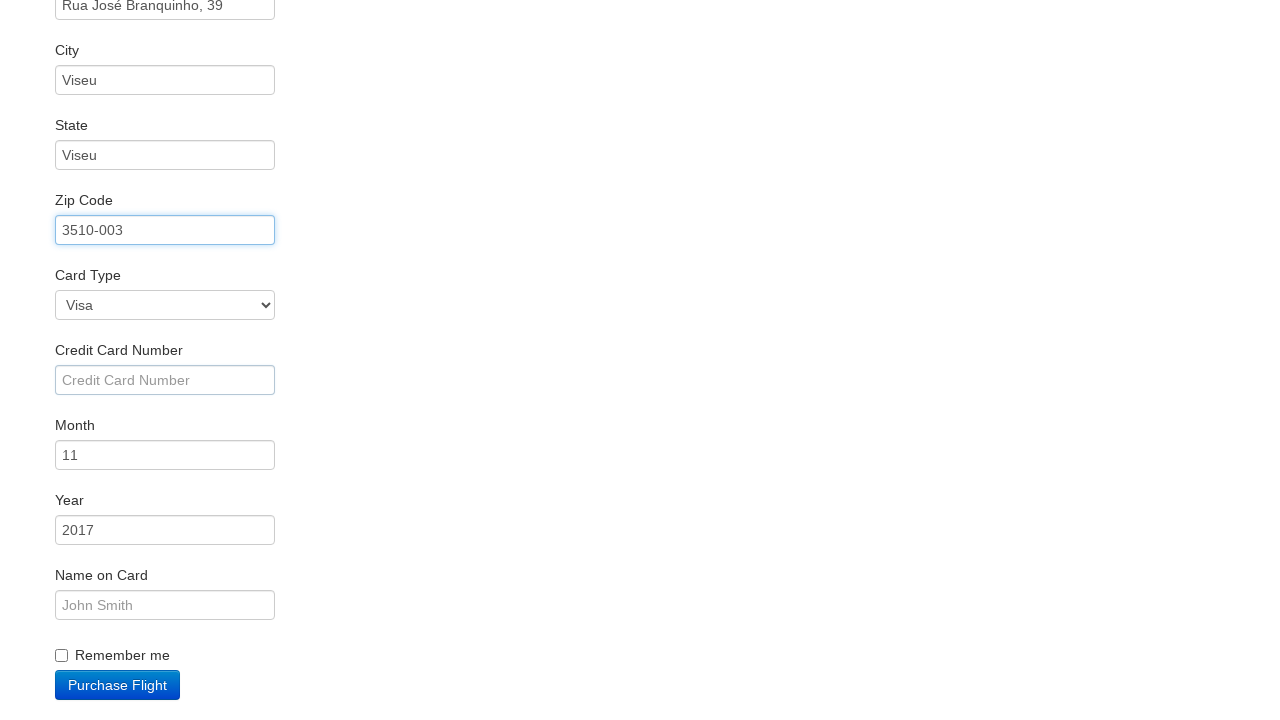

Filled credit card number field on #creditCardNumber
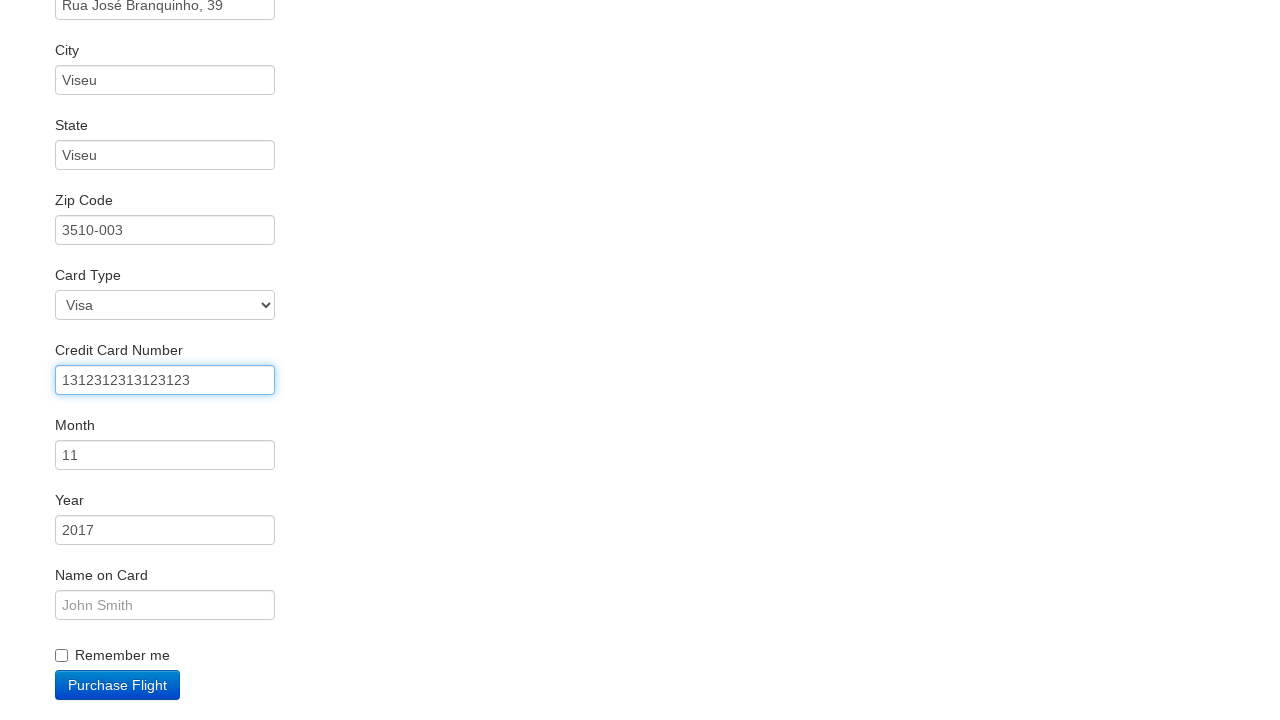

Clicked name on card field at (165, 605) on #nameOnCard
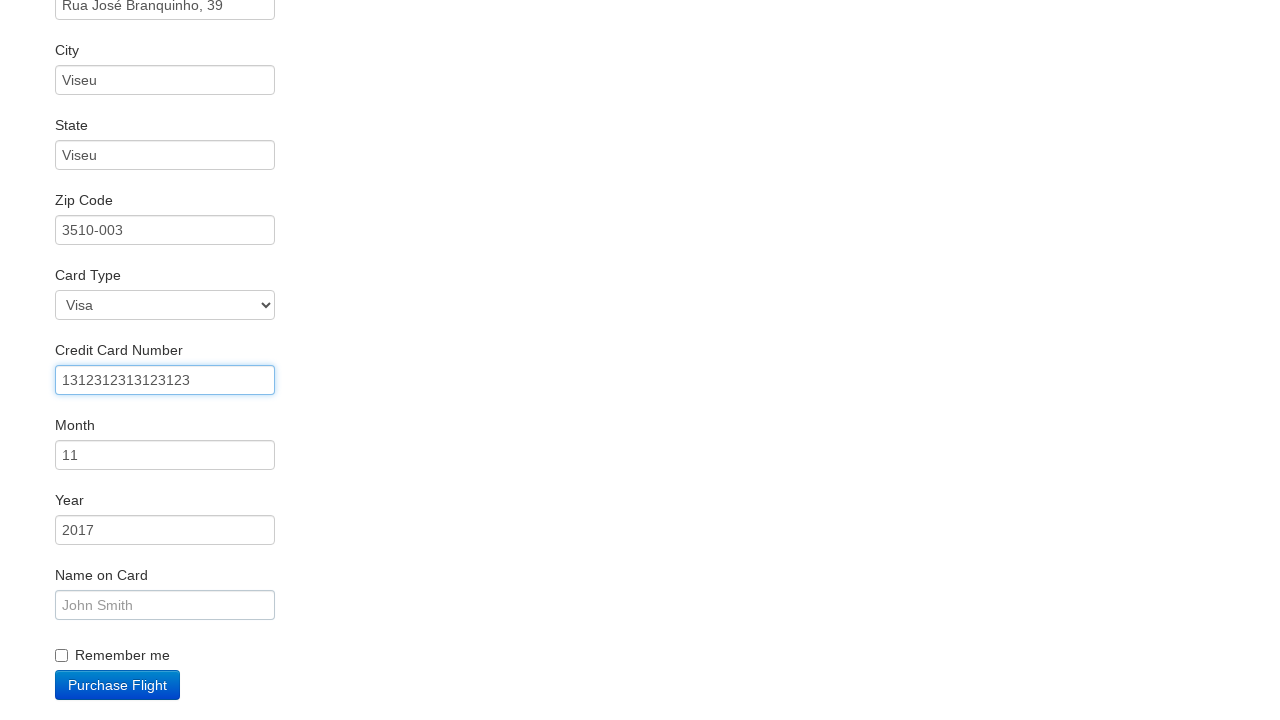

Filled name on card with 'André Cardoso' on #nameOnCard
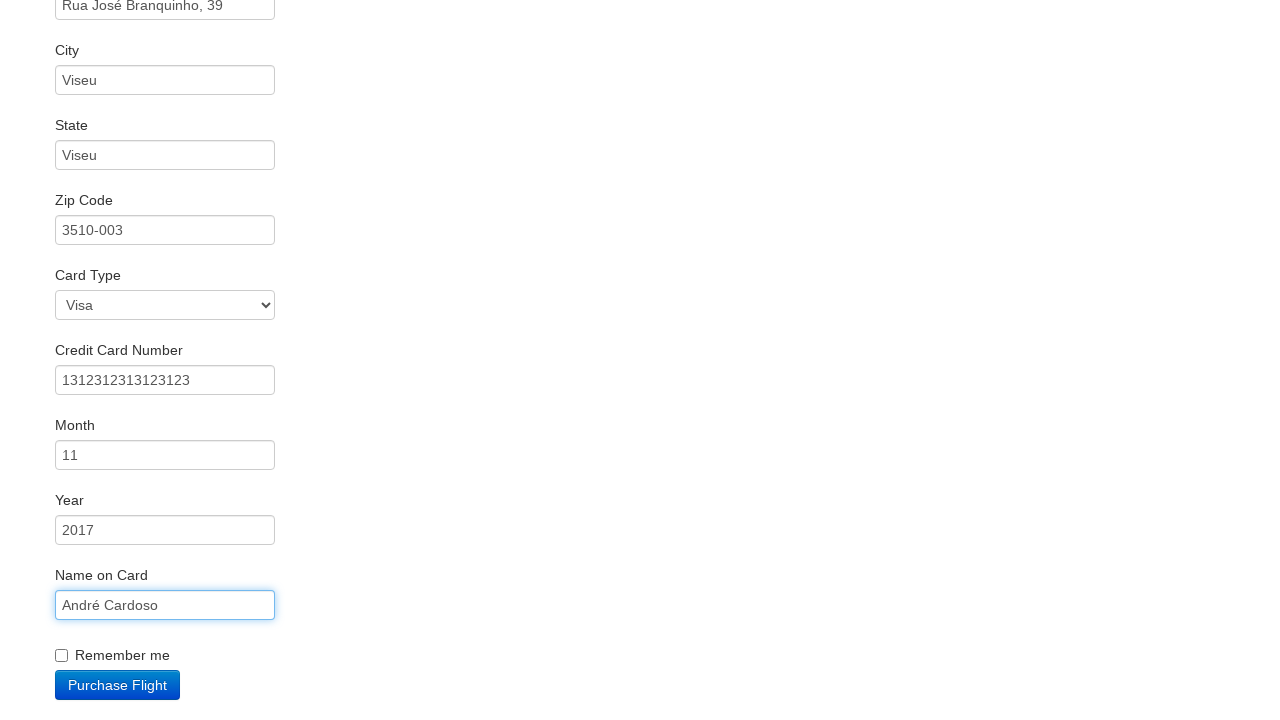

Clicked Purchase Flight button at (118, 685) on .btn-primary
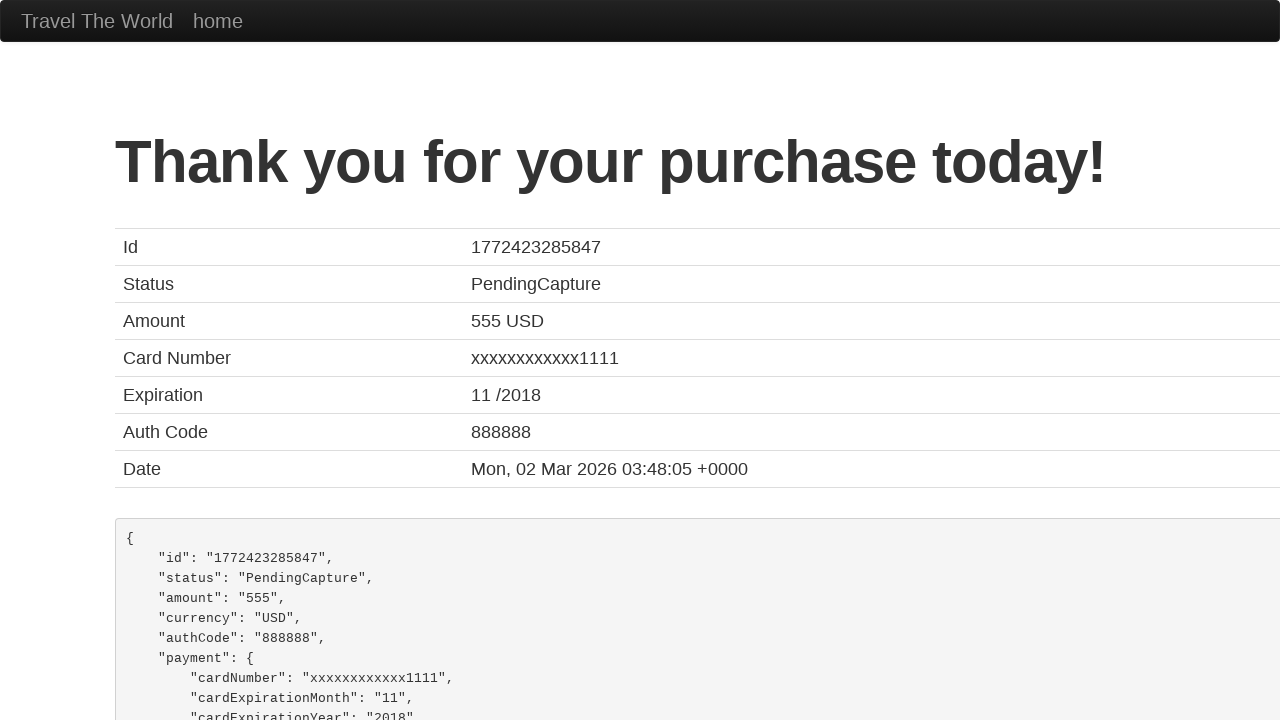

Verified confirmation page loaded with correct title
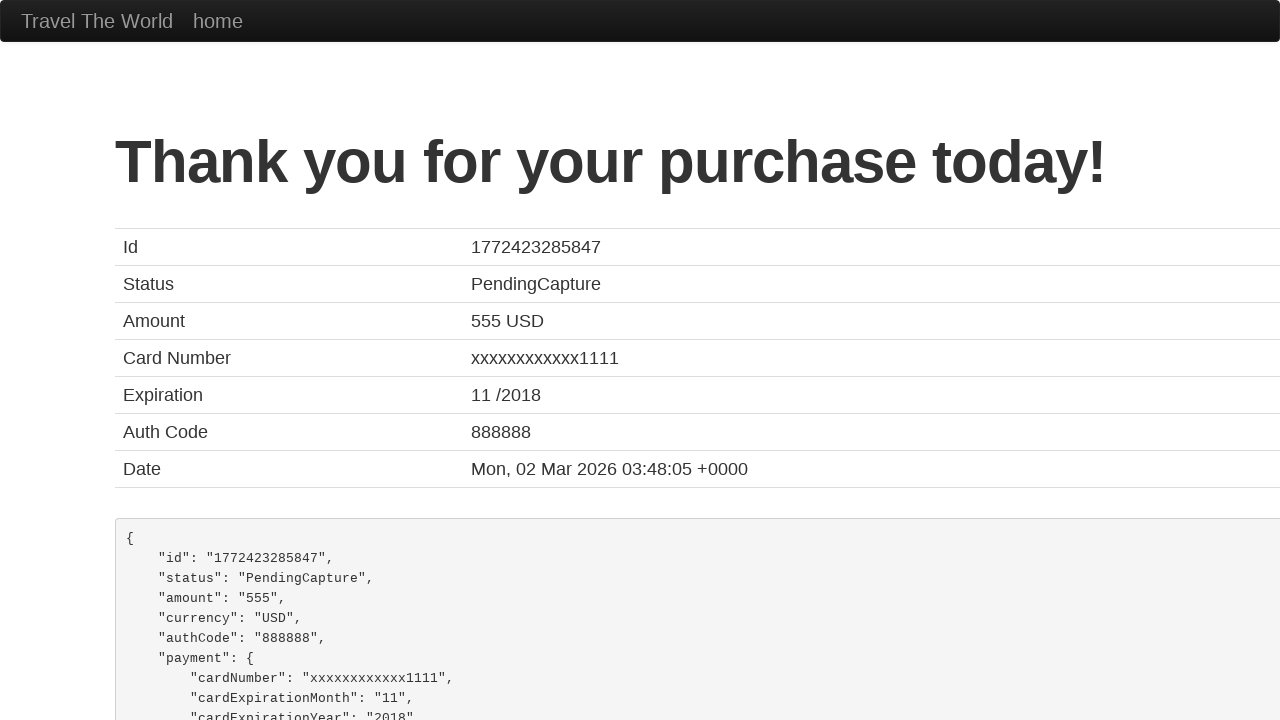

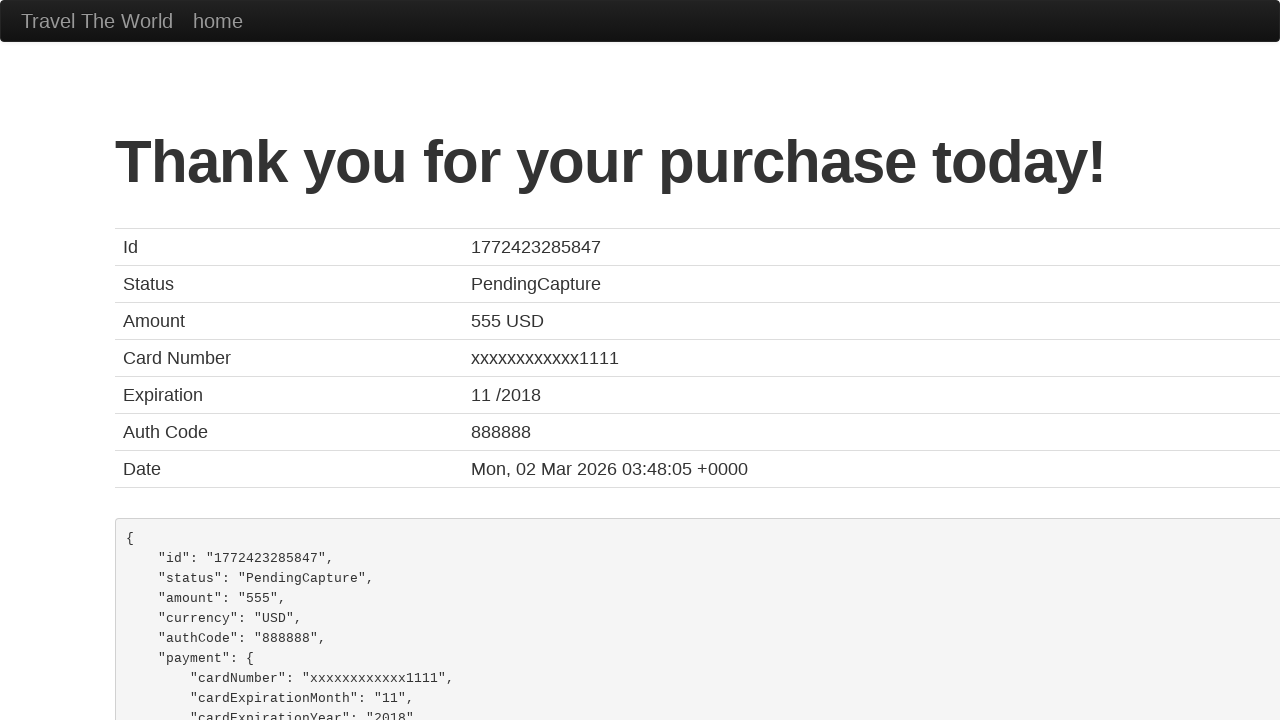